Tests page refresh functionality on the SHAFT homepage

Starting URL: https://shafthq.github.io/

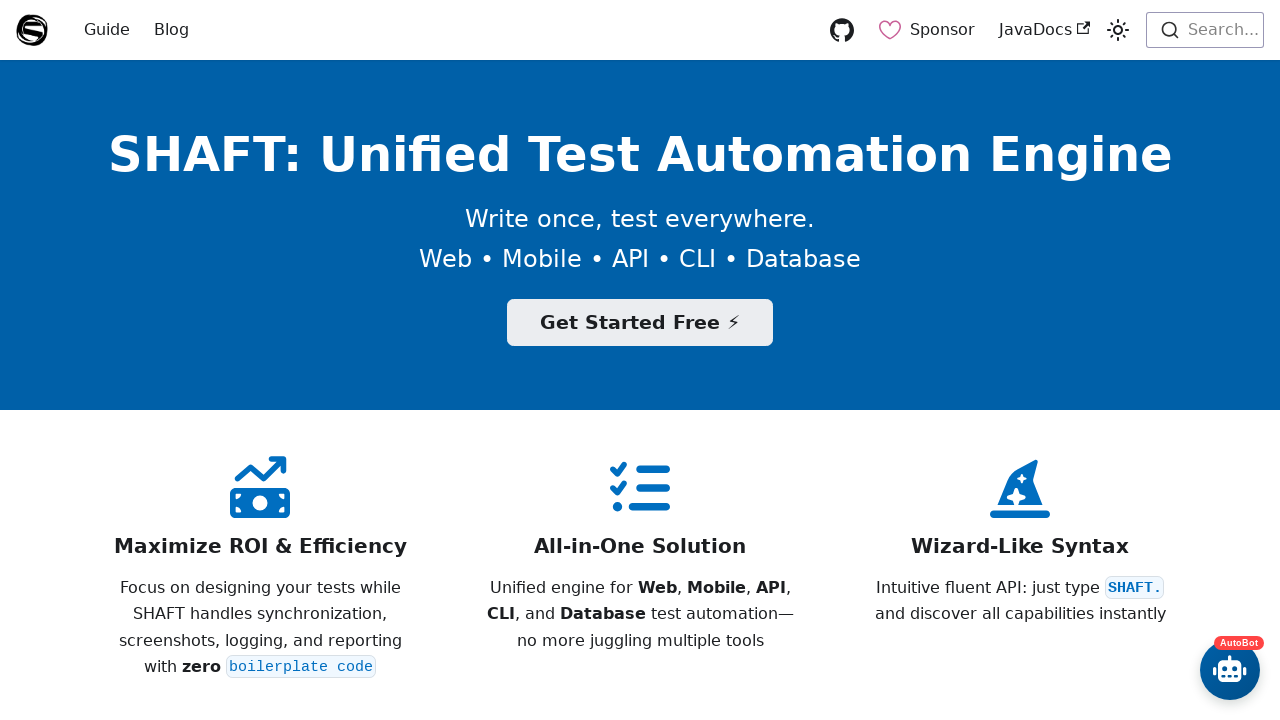

Reloaded the SHAFT homepage to test page refresh functionality
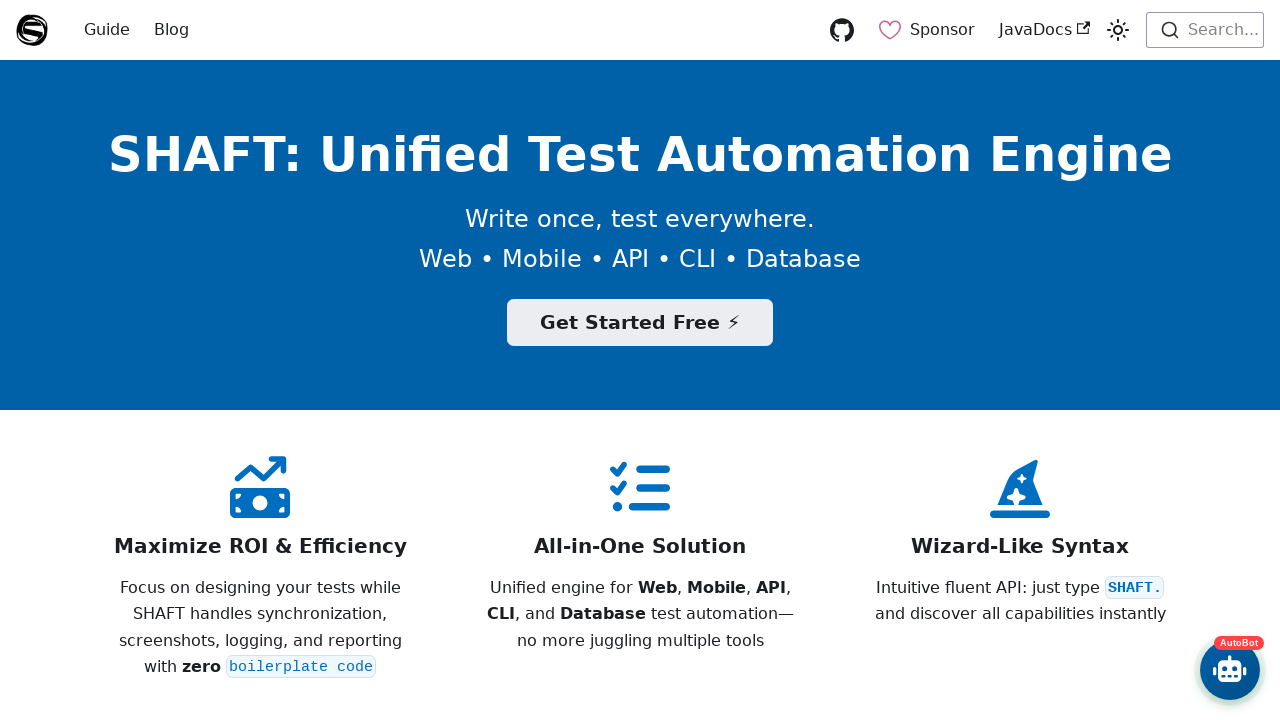

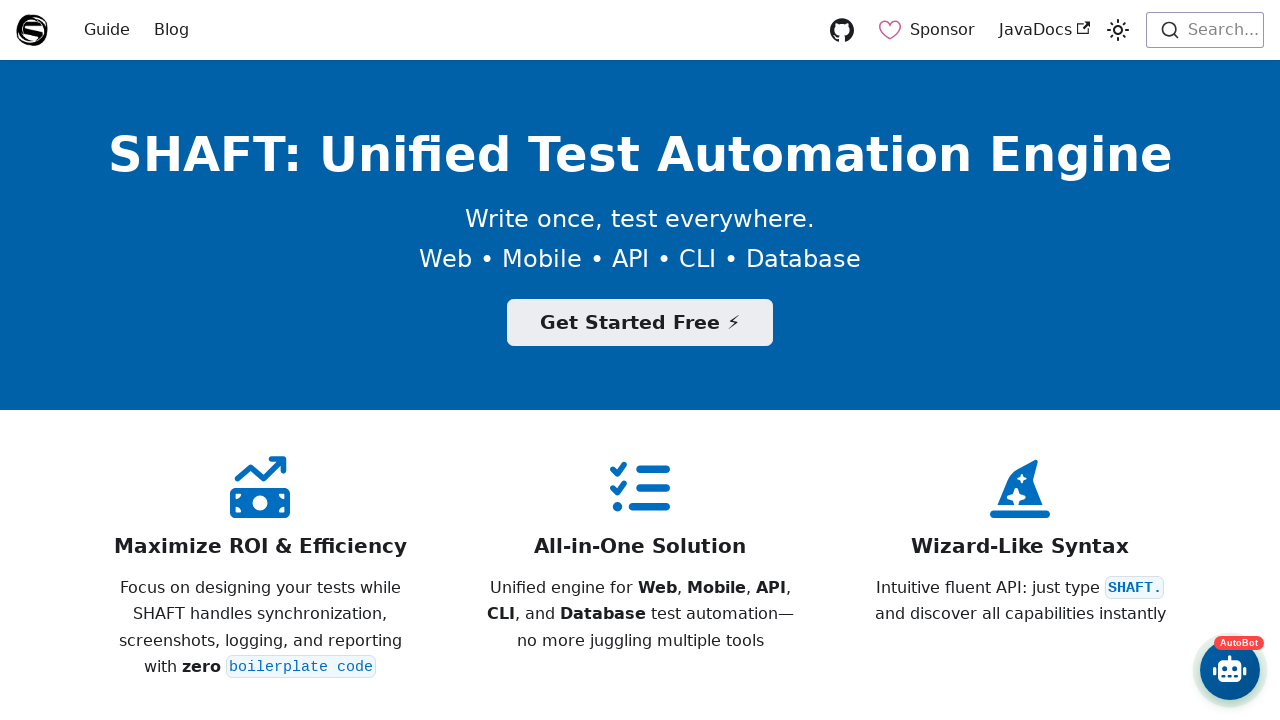